Simple browser automation that navigates to Flipkart's homepage

Starting URL: https://www.flipkart.com

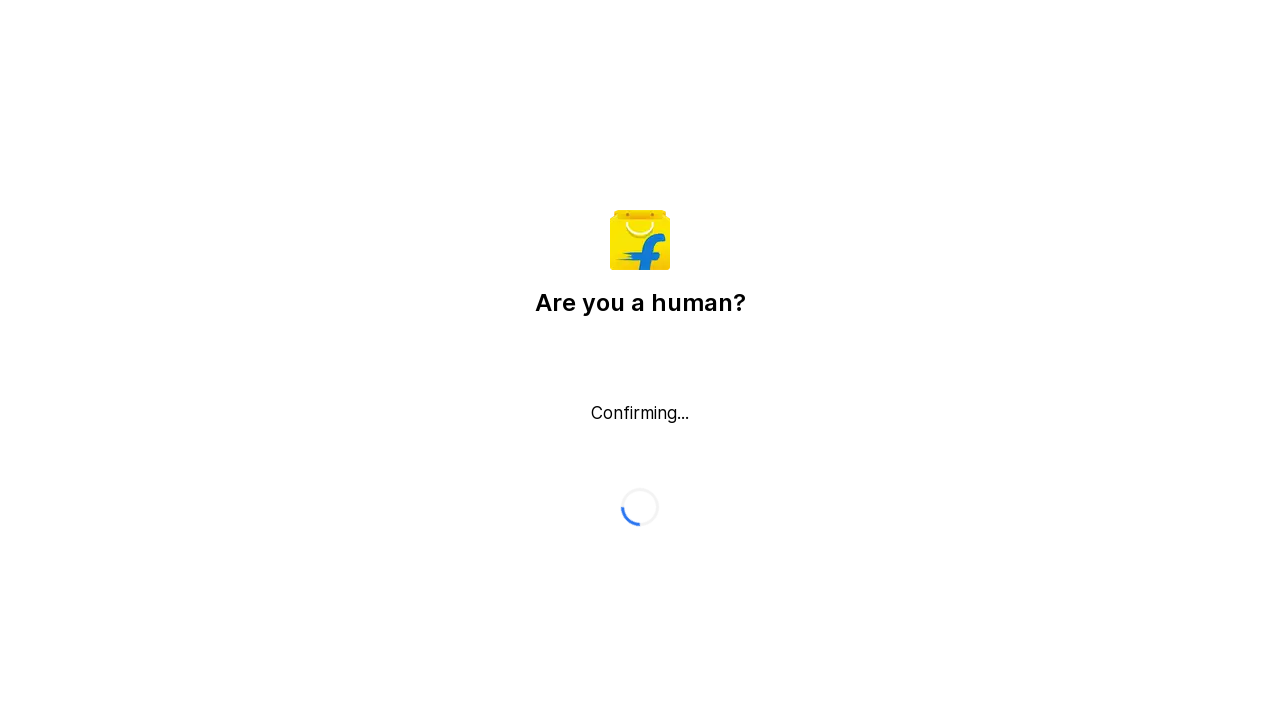

Waited for Flipkart homepage to load (DOM content loaded)
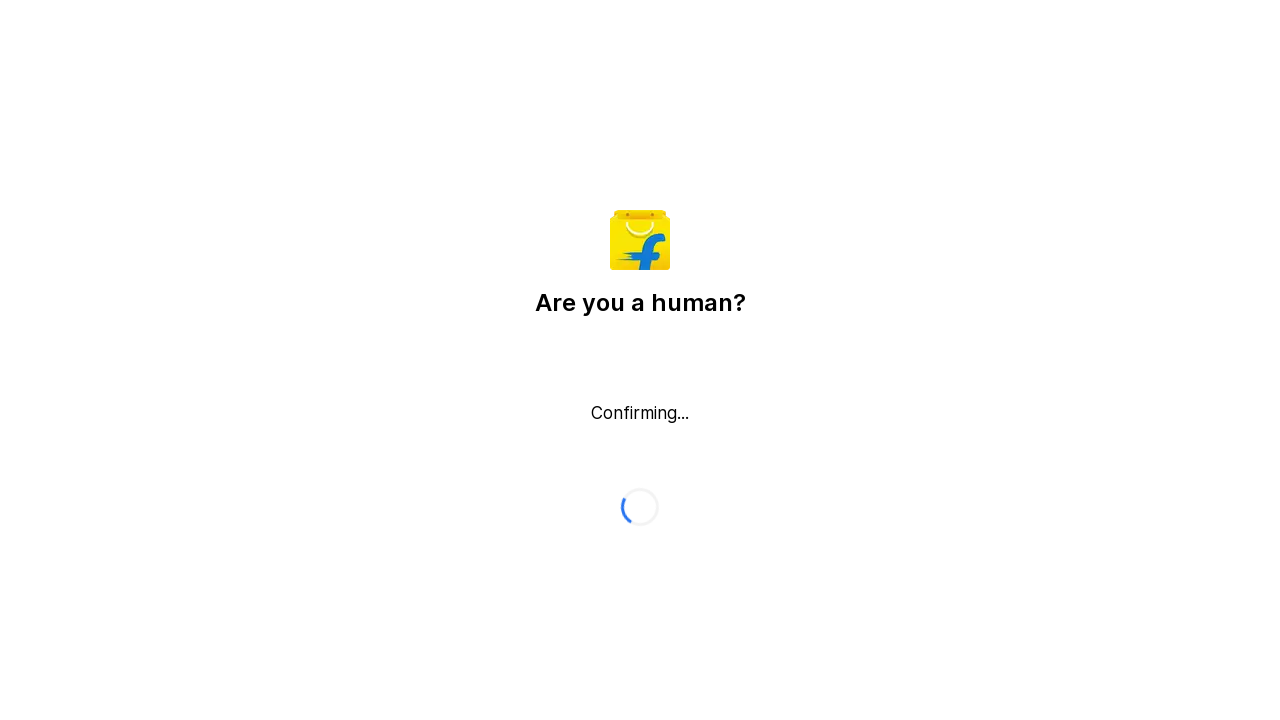

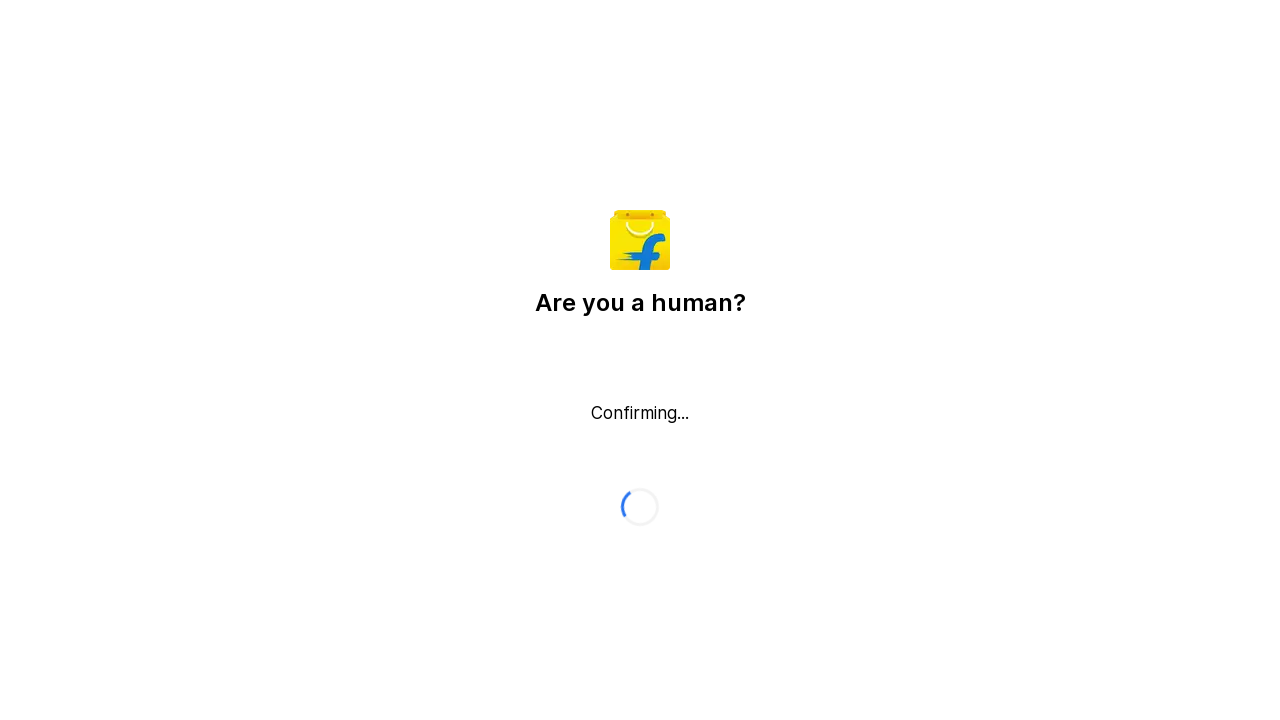